Navigates to the Demoblaze demo e-commerce site and verifies that product listings are displayed on the homepage.

Starting URL: https://demoblaze.com/

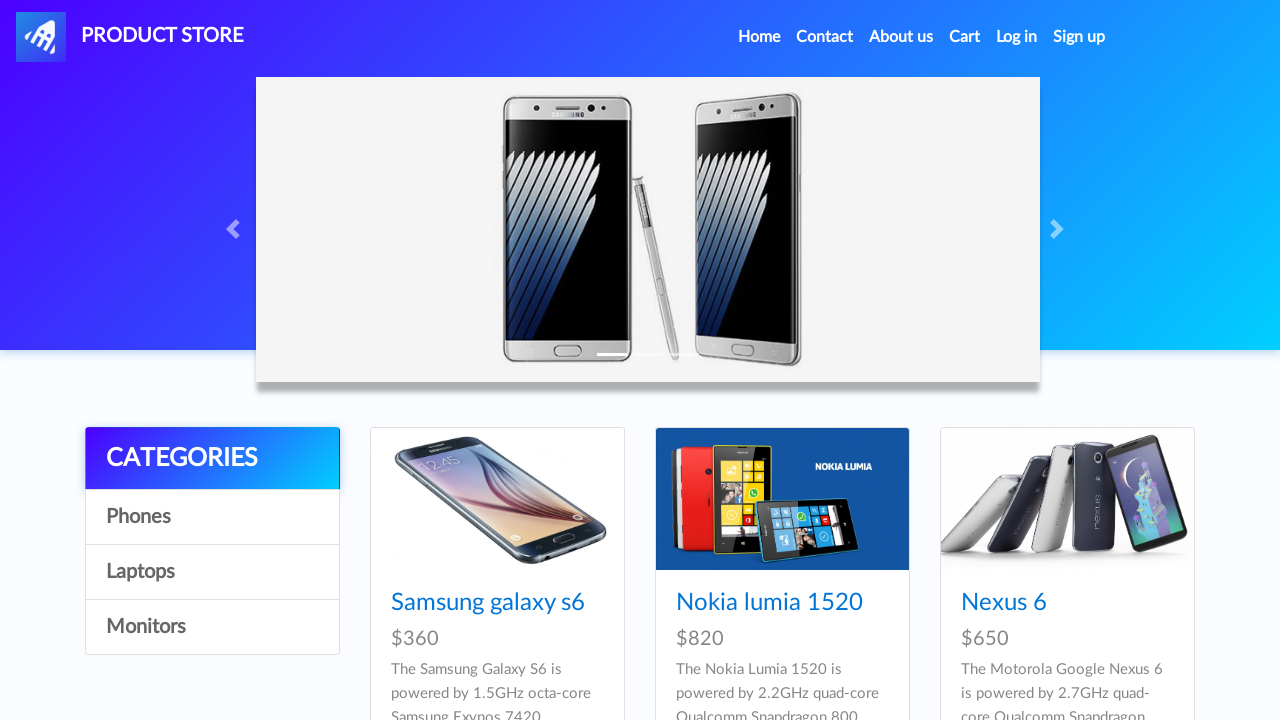

Product container loaded on Demoblaze homepage
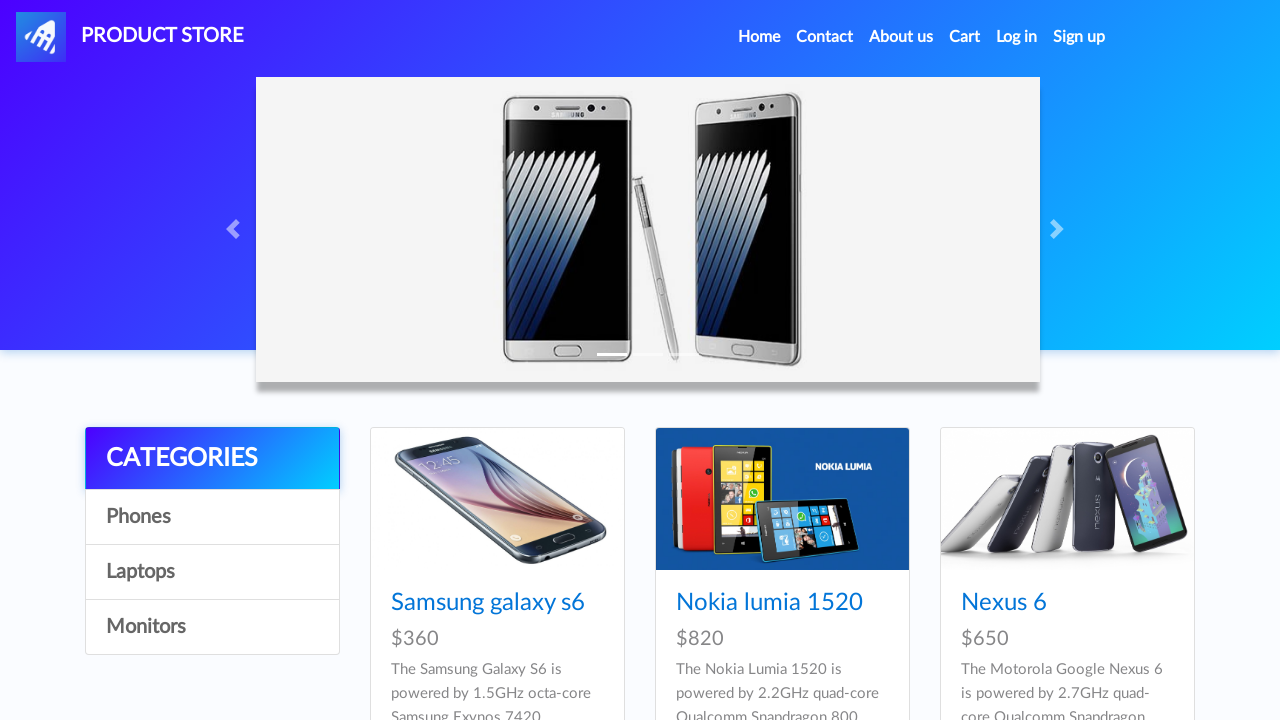

Product links are now visible on the homepage
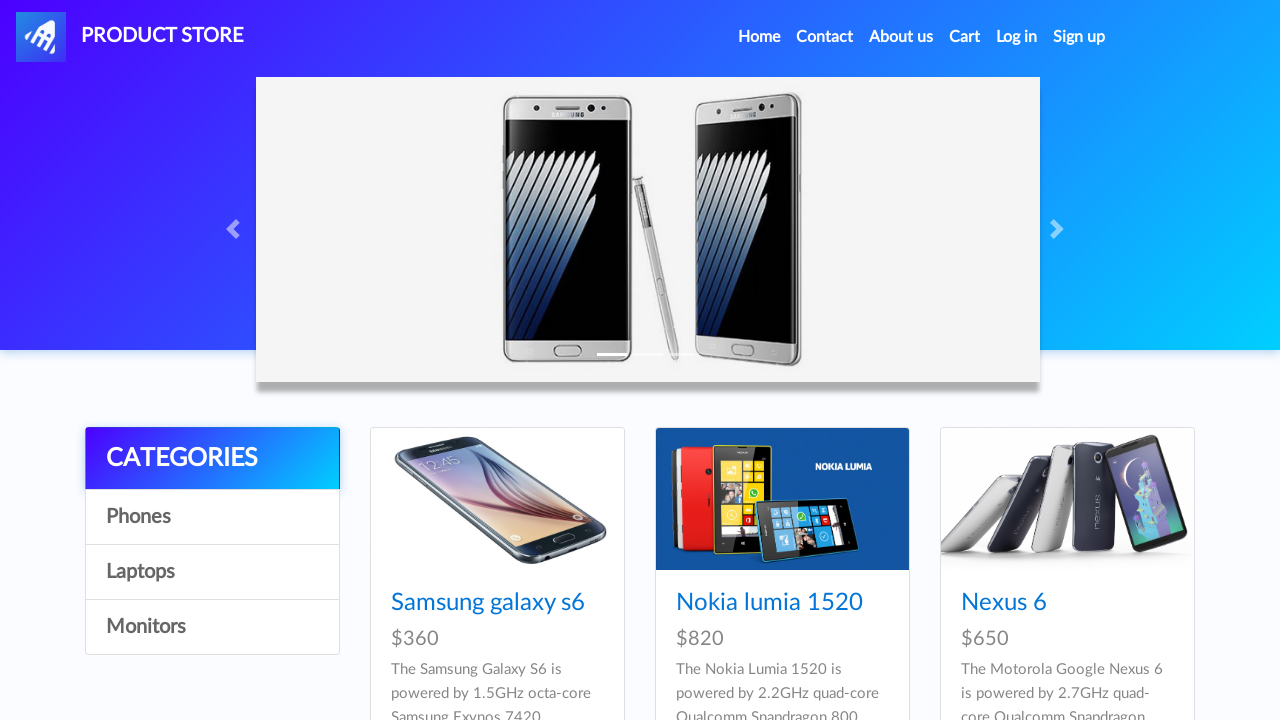

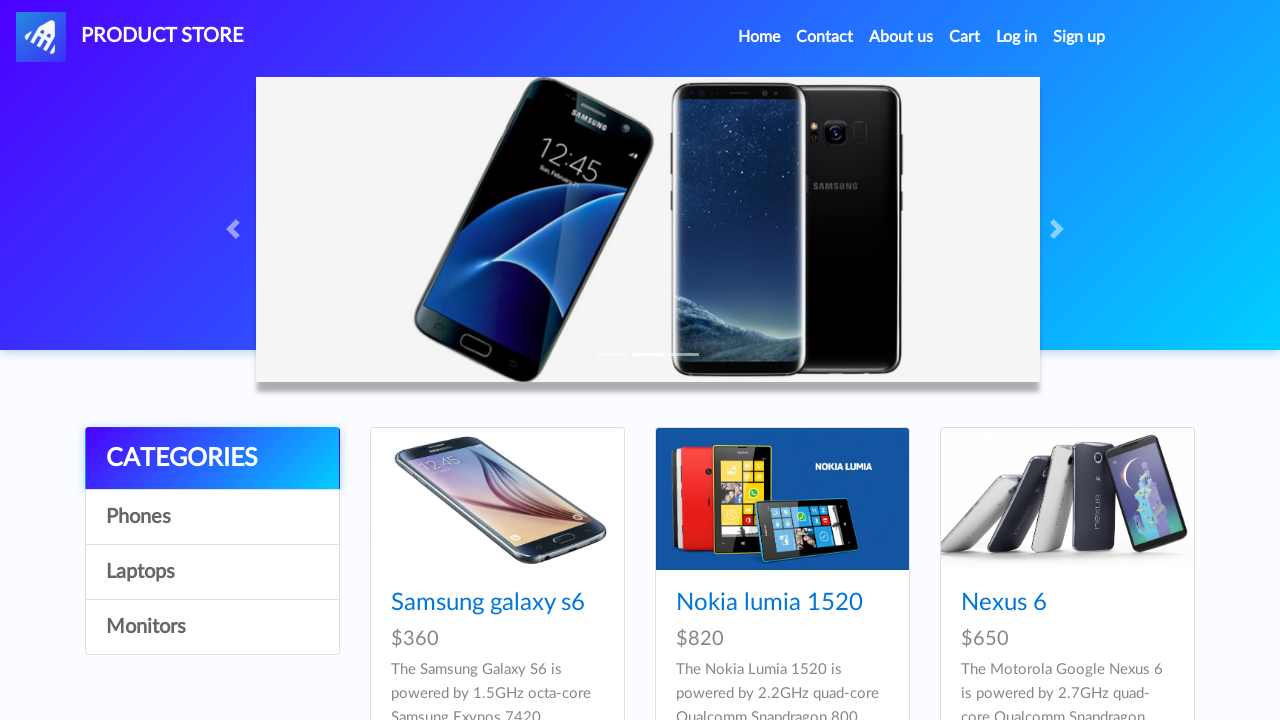